Tests window handling by clicking a link that opens a new window and verifying the title of the new window

Starting URL: https://testcenter.techproeducation.com/index.php?page=multiple-windows

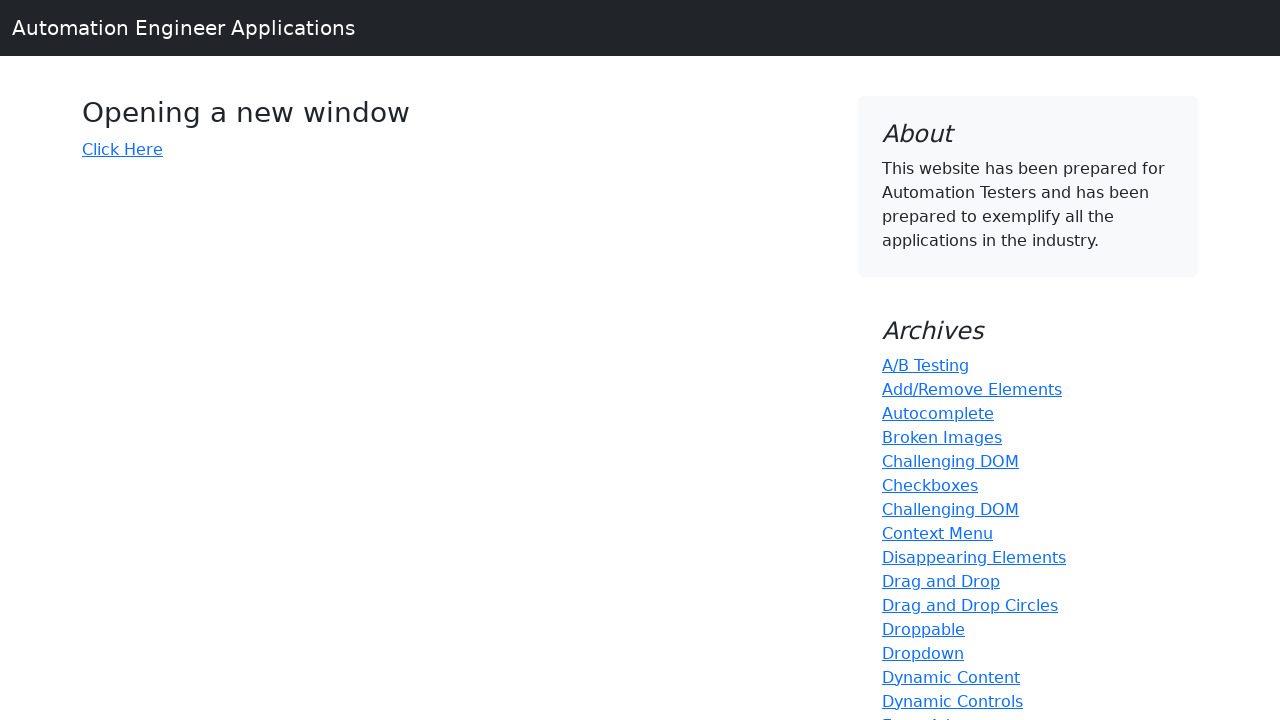

Verified main page title is 'Windows'
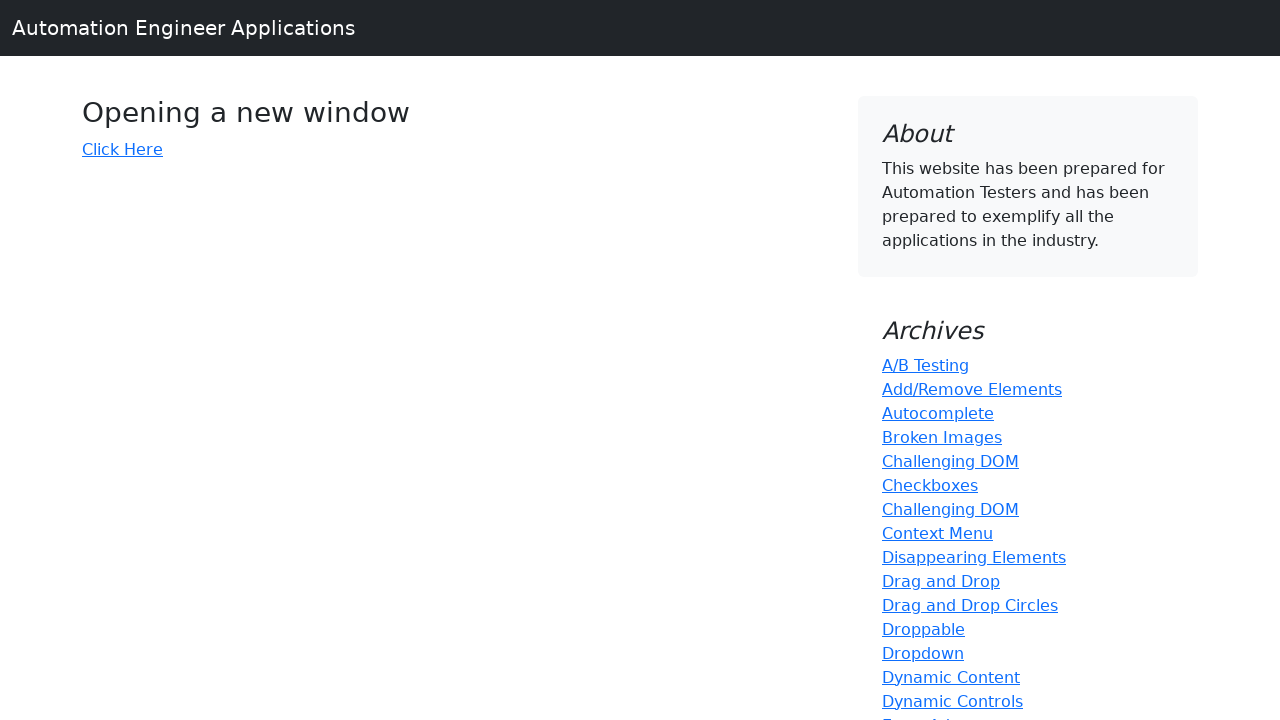

Clicked link to open new window at (122, 149) on xpath=(//a)[2]
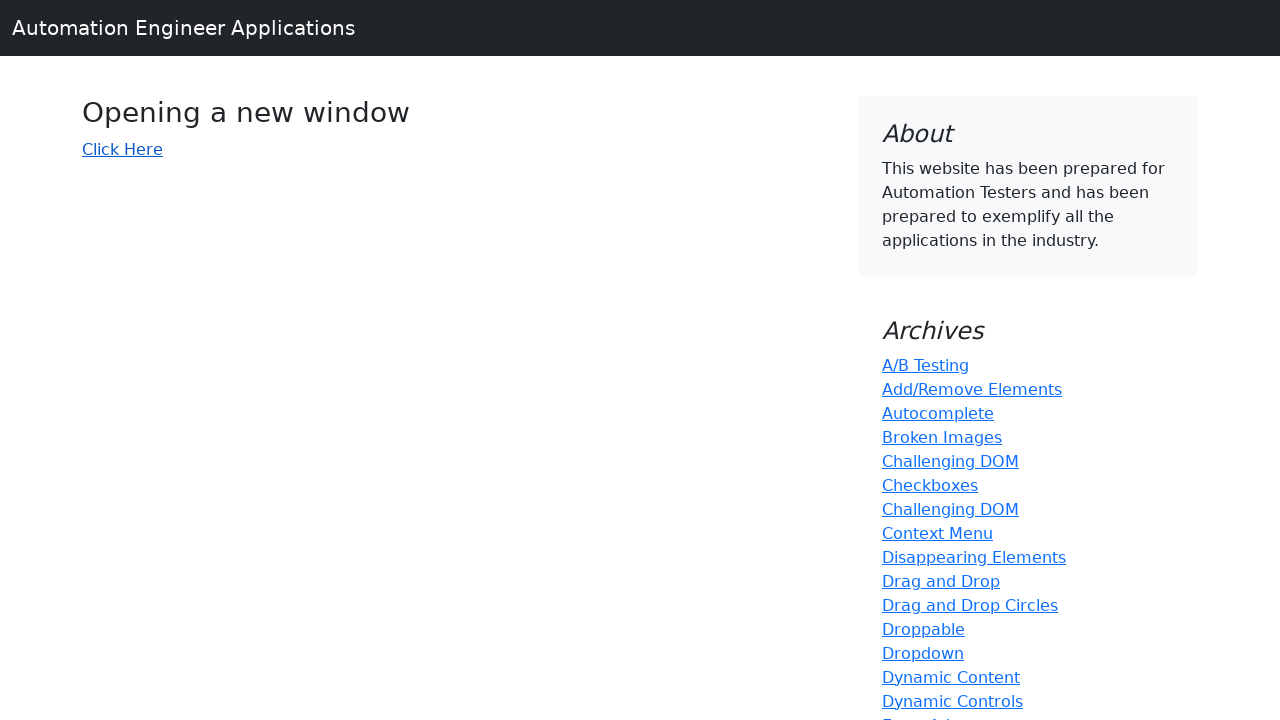

New window opened and captured
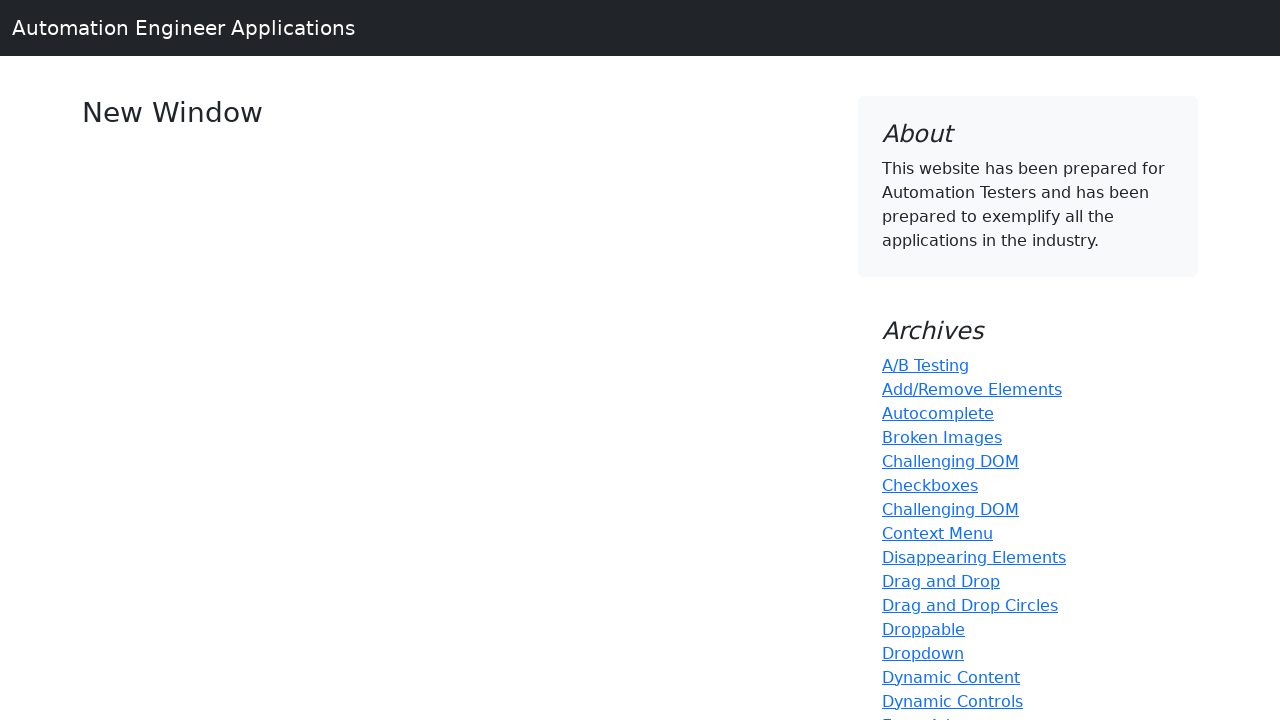

Verified new window title is 'New Window'
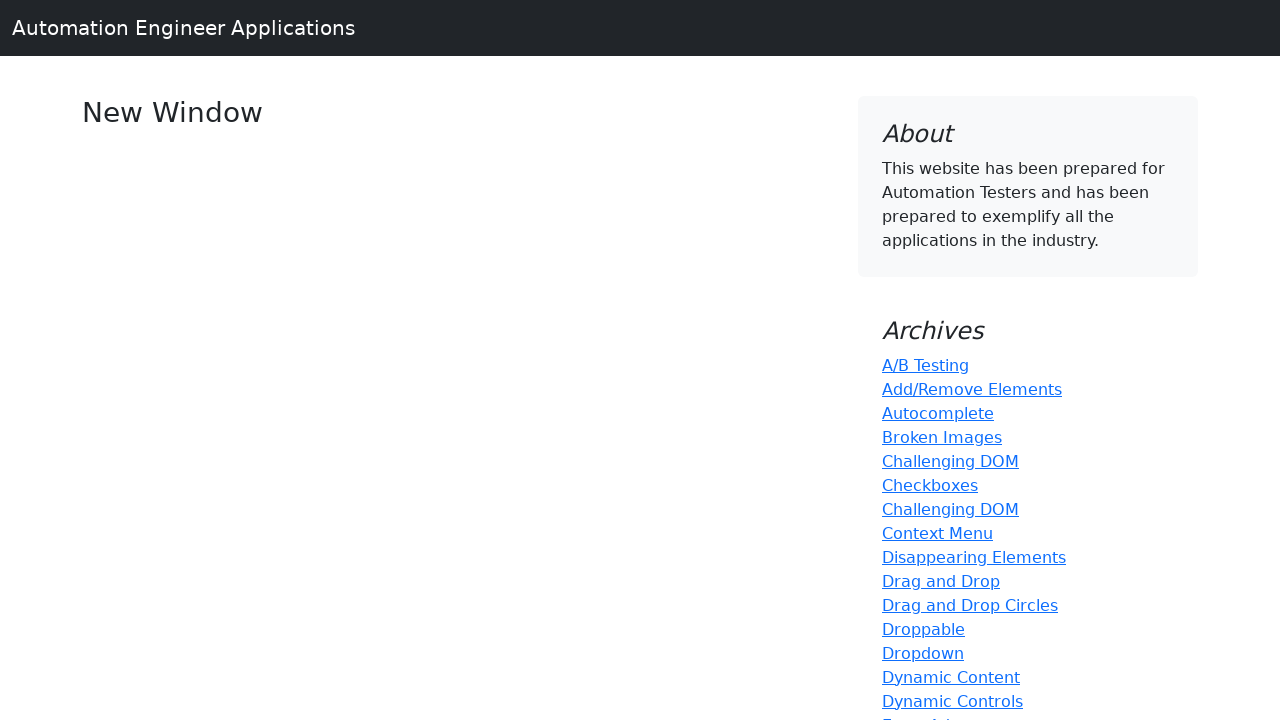

Waited 3 seconds for visual confirmation
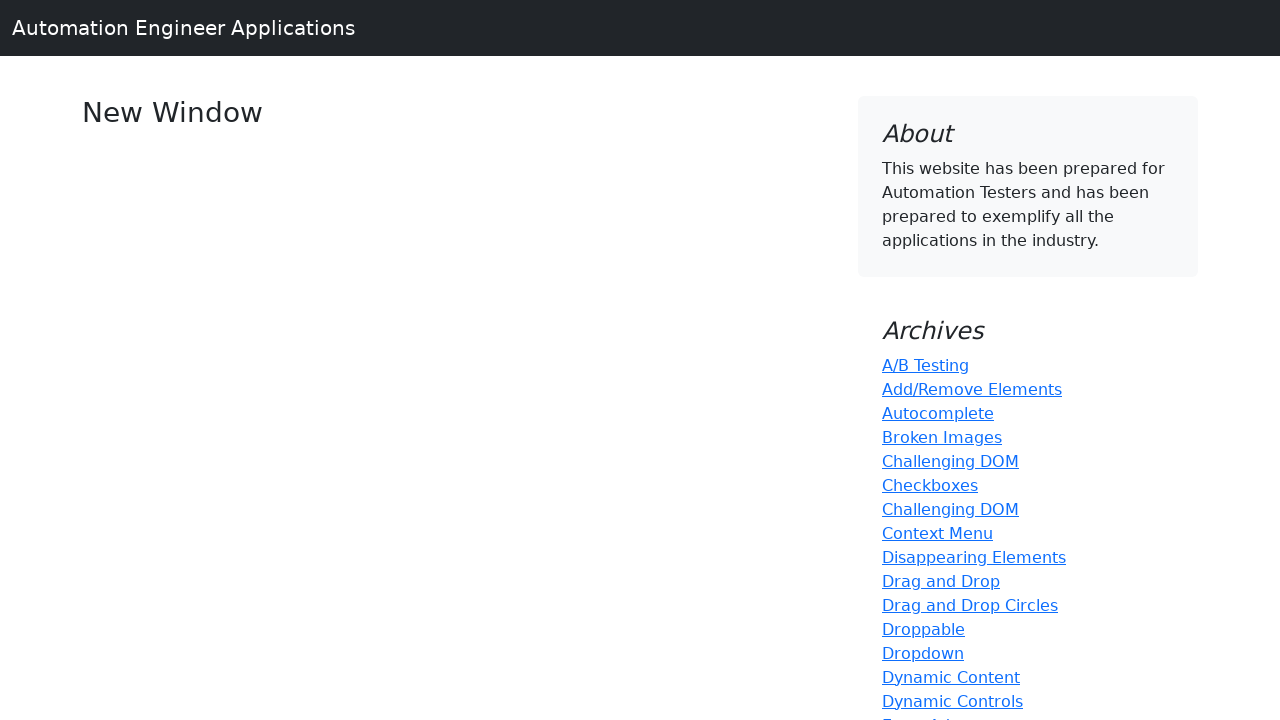

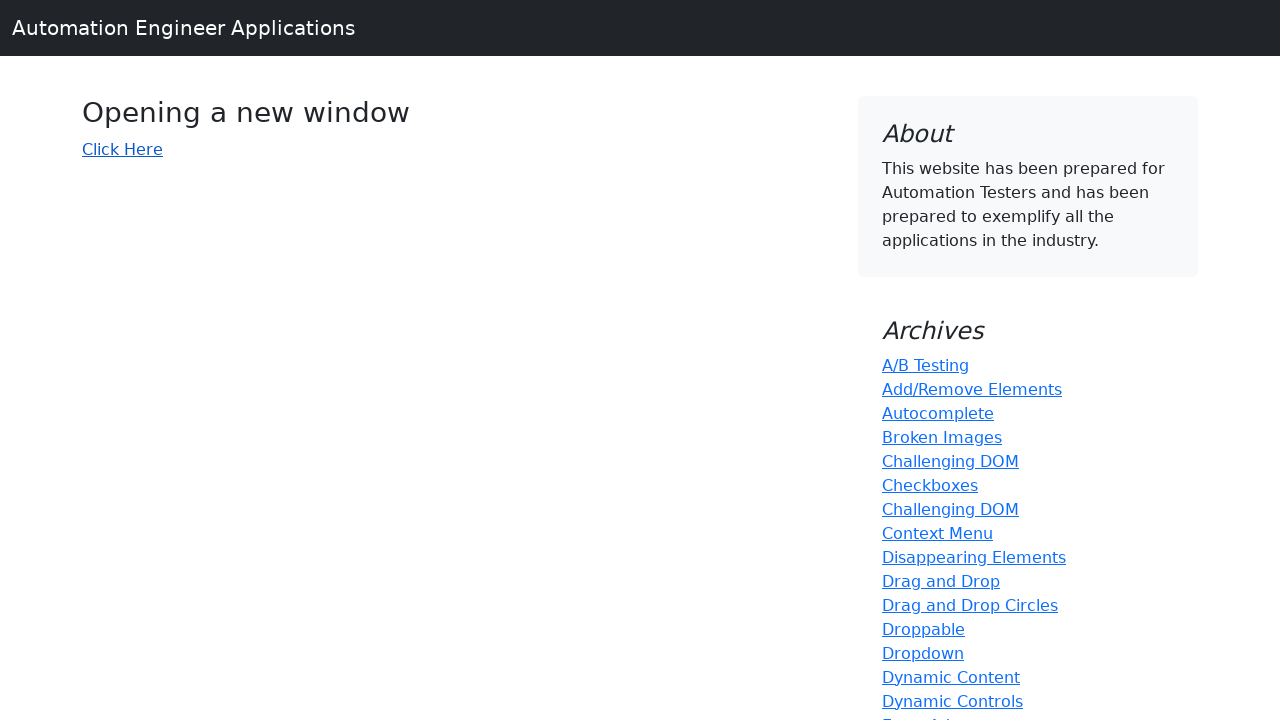